Tests filtering to display only completed todo items

Starting URL: https://demo.playwright.dev/todomvc

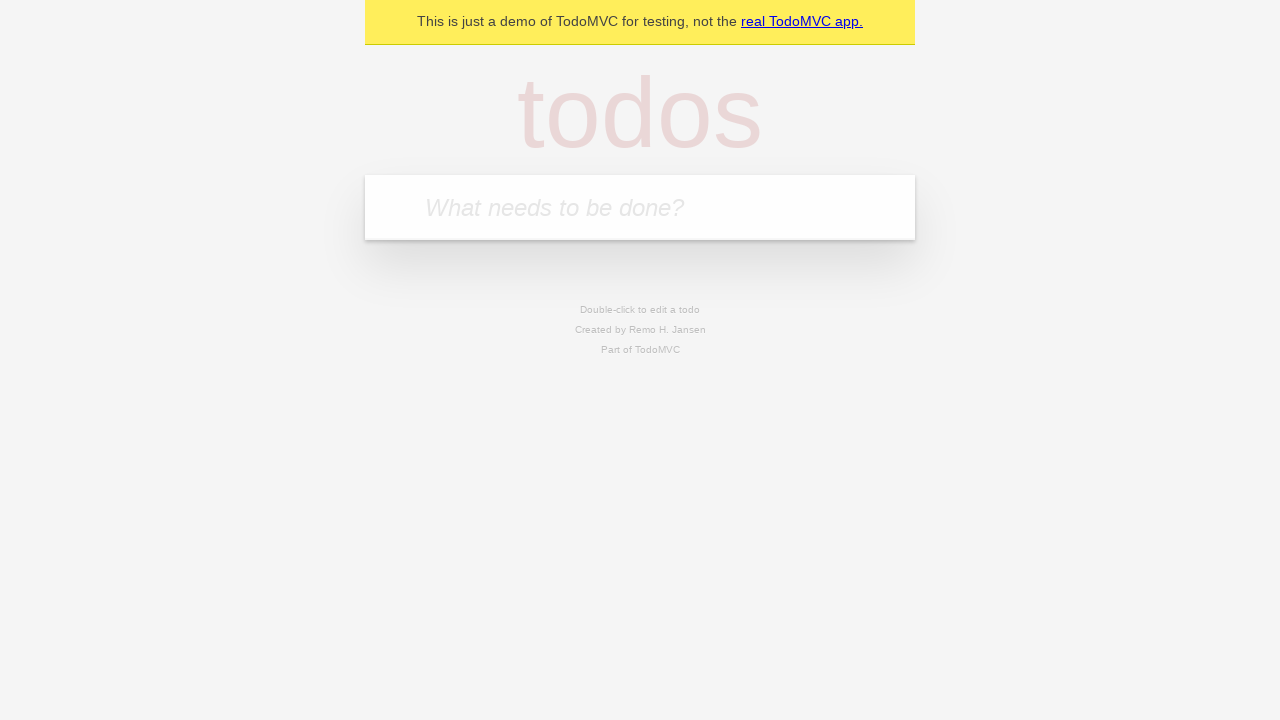

Filled todo input with 'buy some cheese' on internal:attr=[placeholder="What needs to be done?"i]
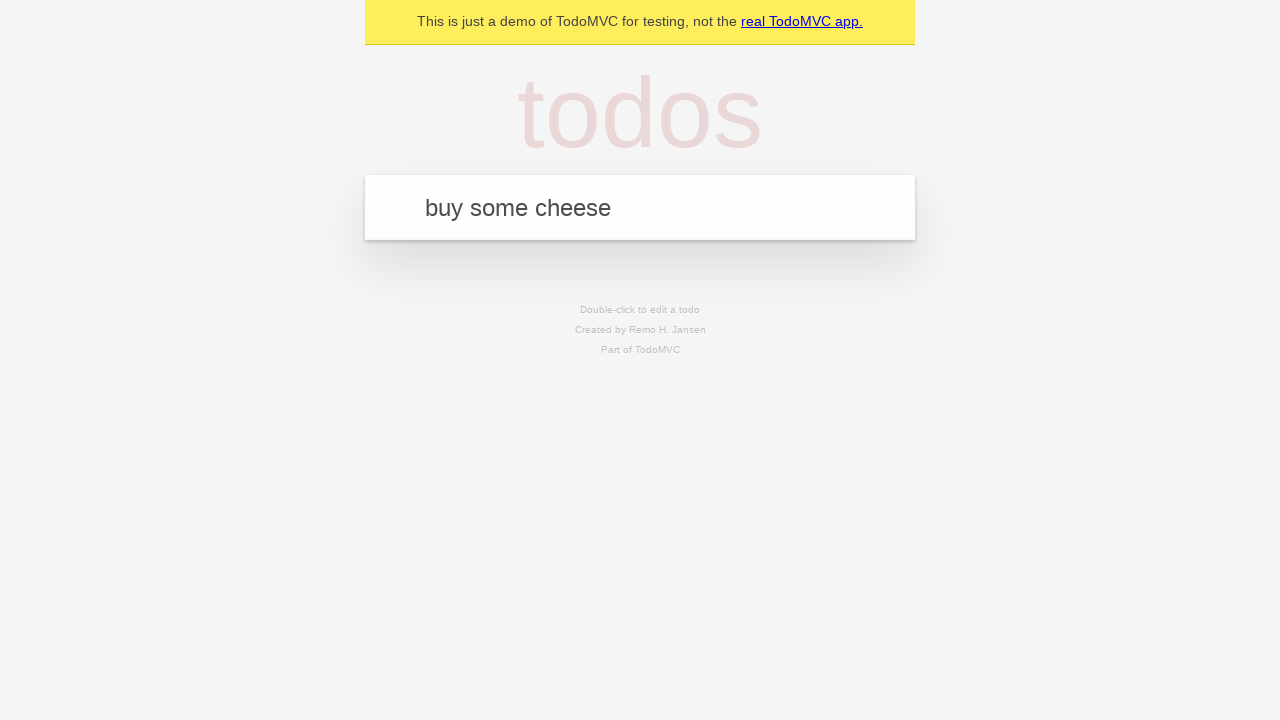

Pressed Enter to create todo 'buy some cheese' on internal:attr=[placeholder="What needs to be done?"i]
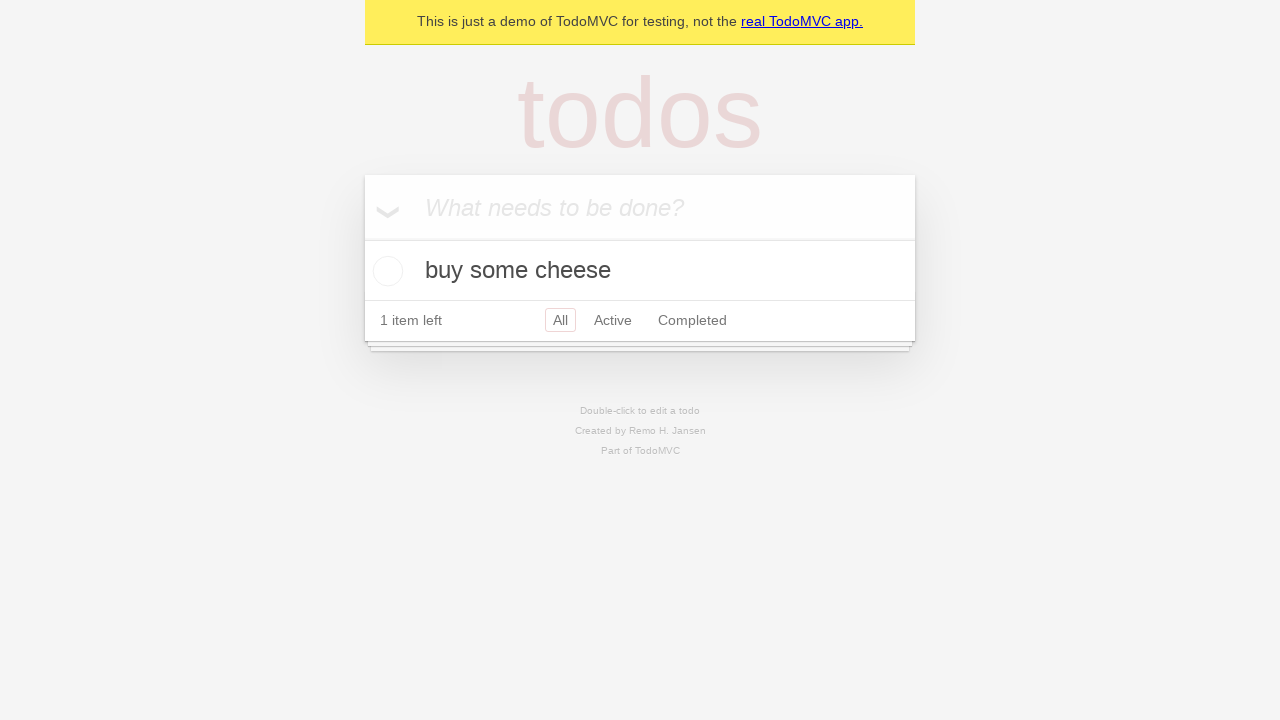

Filled todo input with 'feed the cat' on internal:attr=[placeholder="What needs to be done?"i]
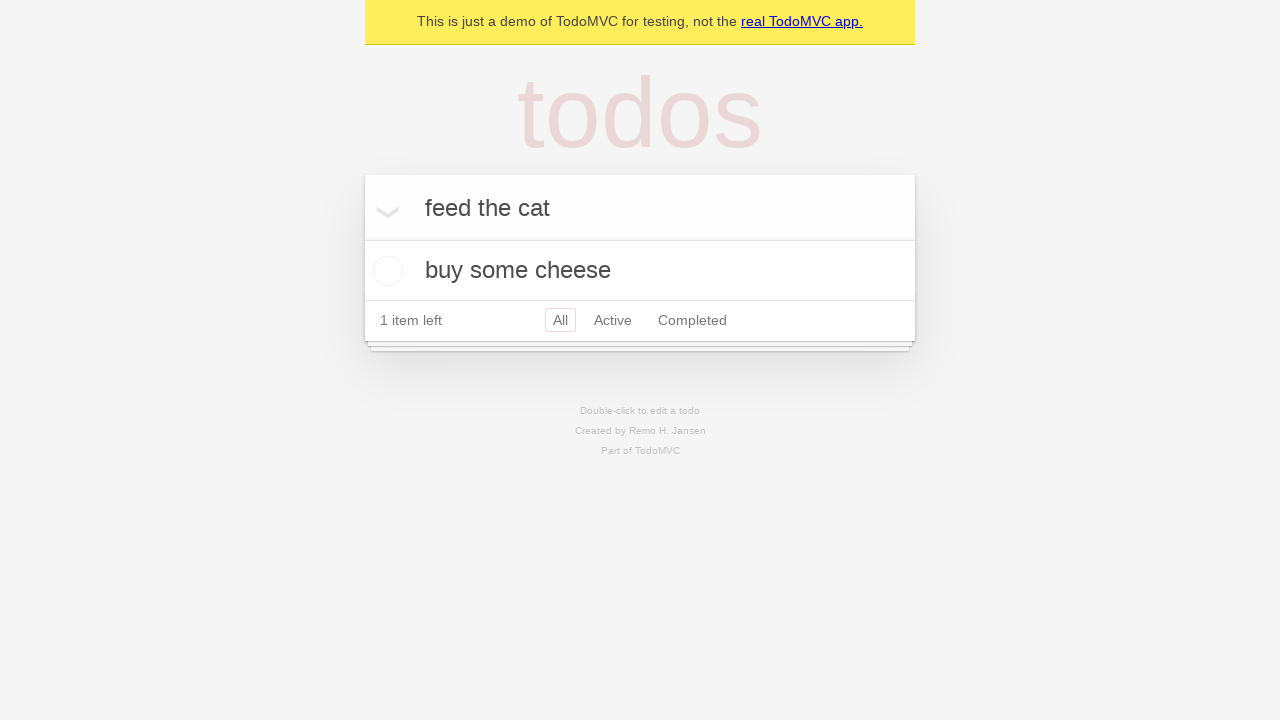

Pressed Enter to create todo 'feed the cat' on internal:attr=[placeholder="What needs to be done?"i]
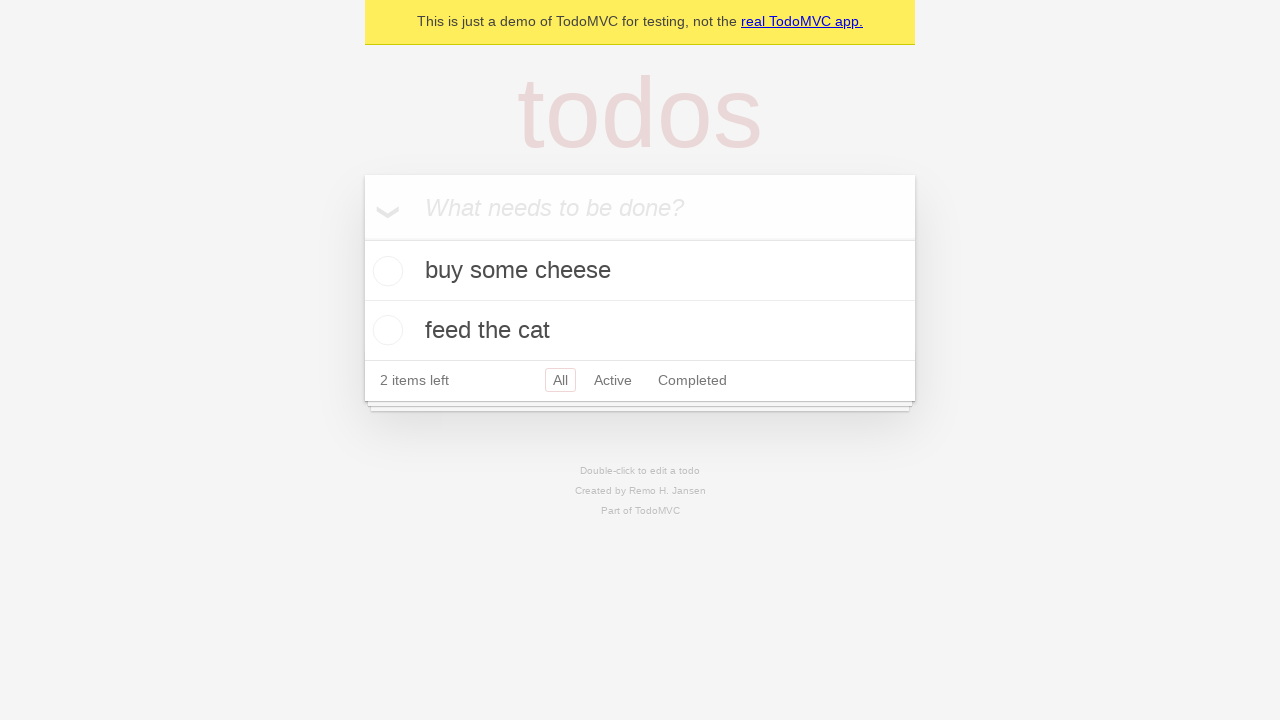

Filled todo input with 'book a doctors appointment' on internal:attr=[placeholder="What needs to be done?"i]
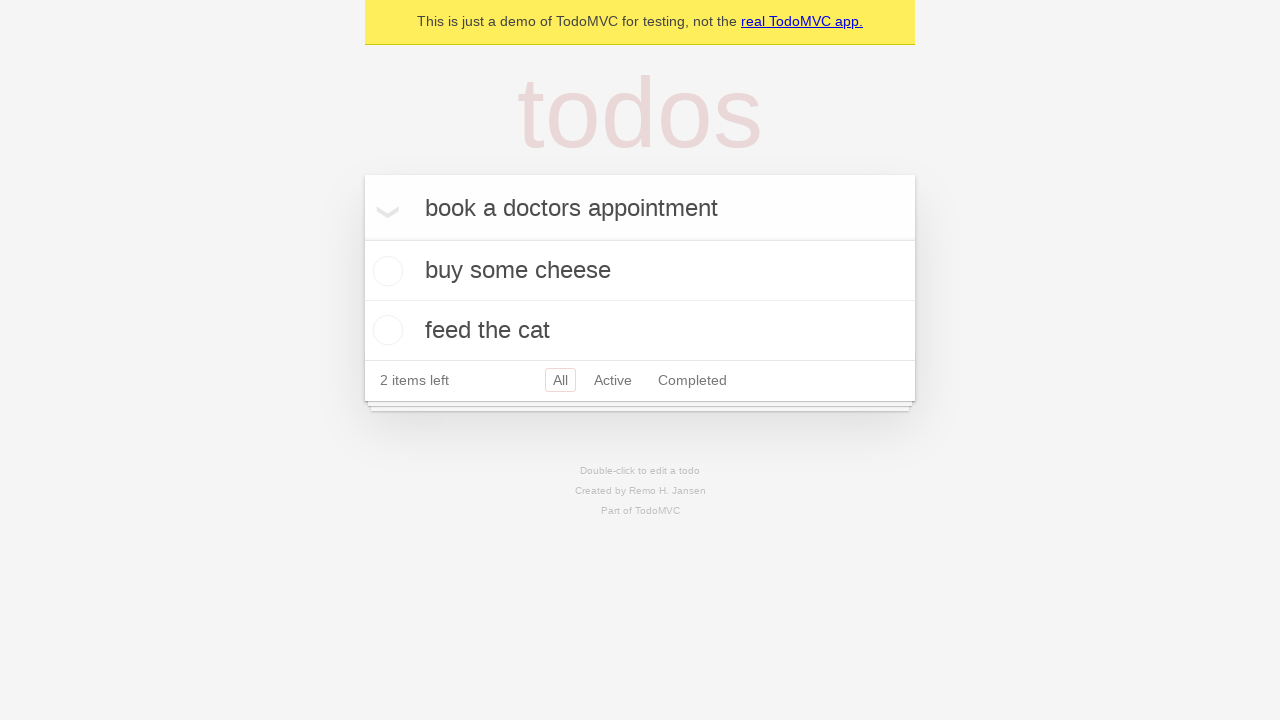

Pressed Enter to create todo 'book a doctors appointment' on internal:attr=[placeholder="What needs to be done?"i]
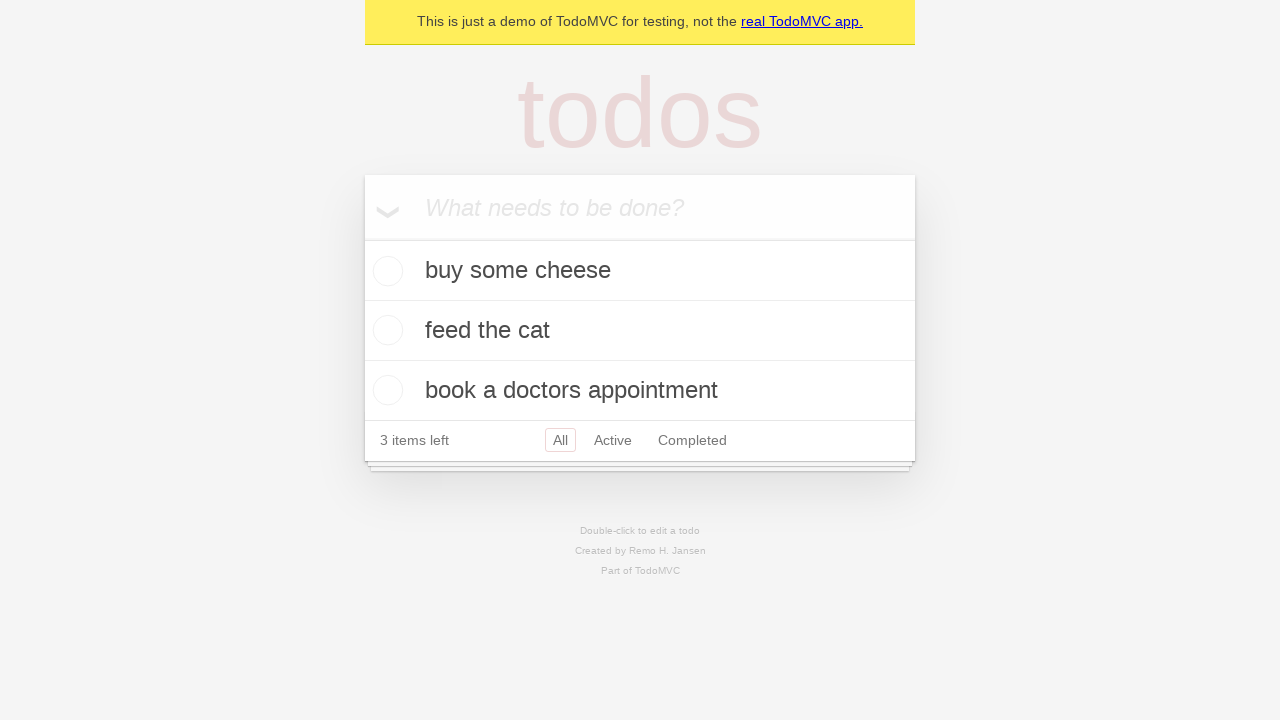

Checked the second todo item to mark it as completed at (385, 330) on internal:testid=[data-testid="todo-item"s] >> nth=1 >> internal:role=checkbox
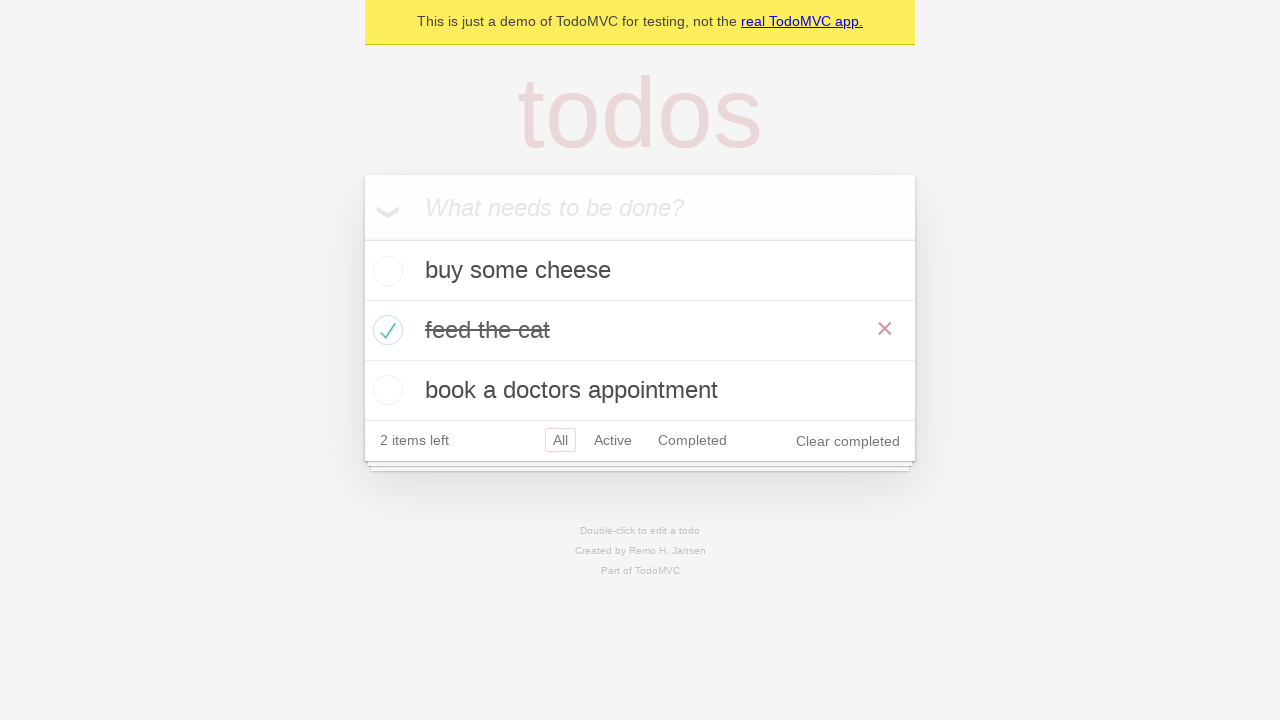

Clicked the 'Completed' filter link at (692, 440) on internal:role=link[name="Completed"i]
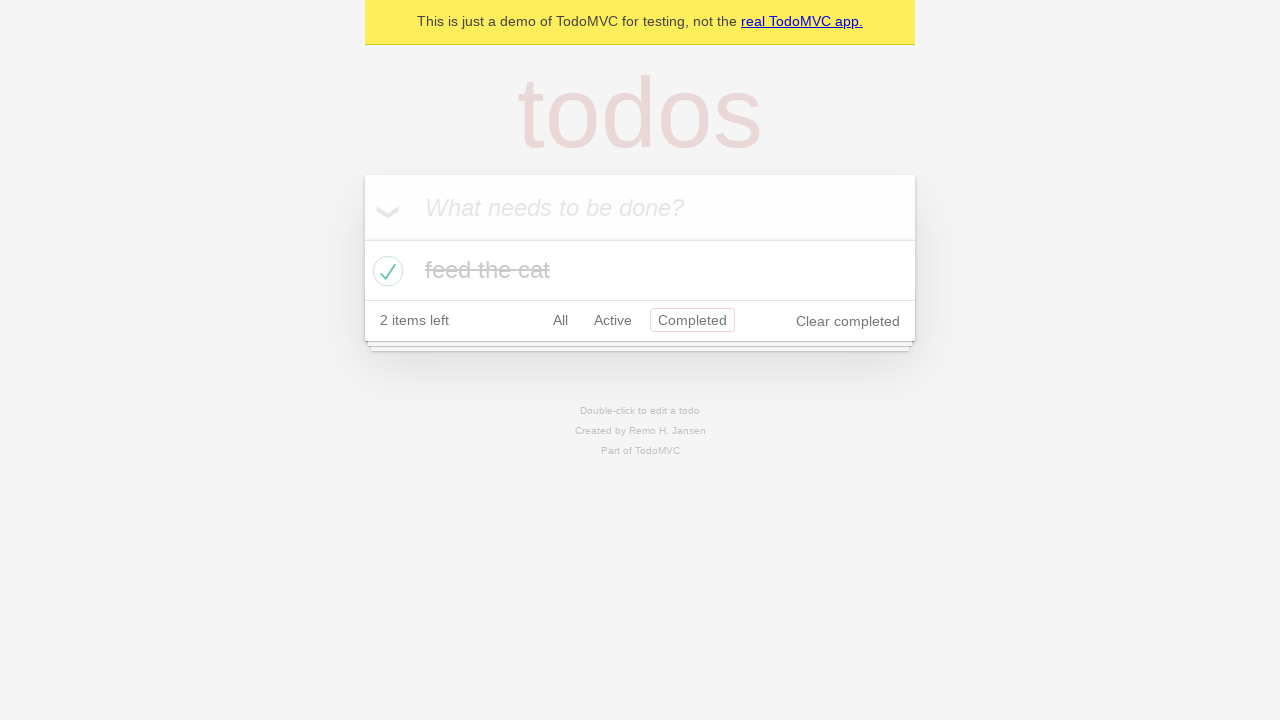

Filter applied and completed todos are now displayed
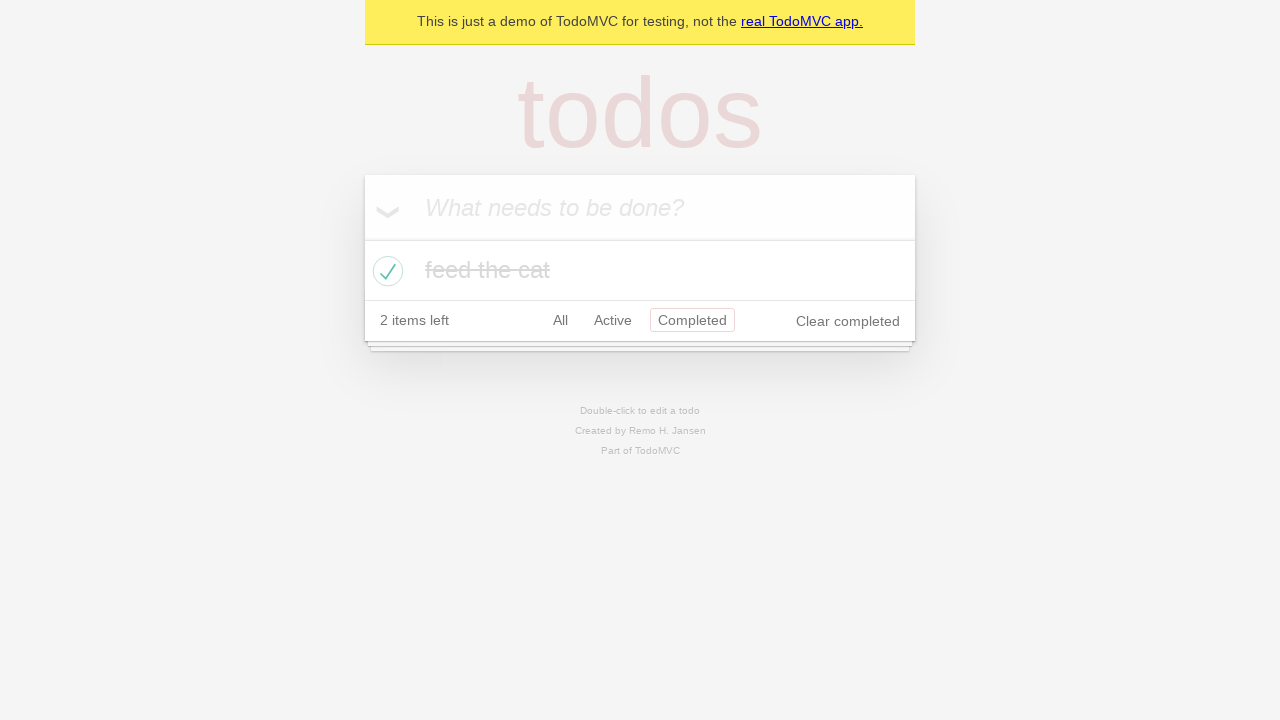

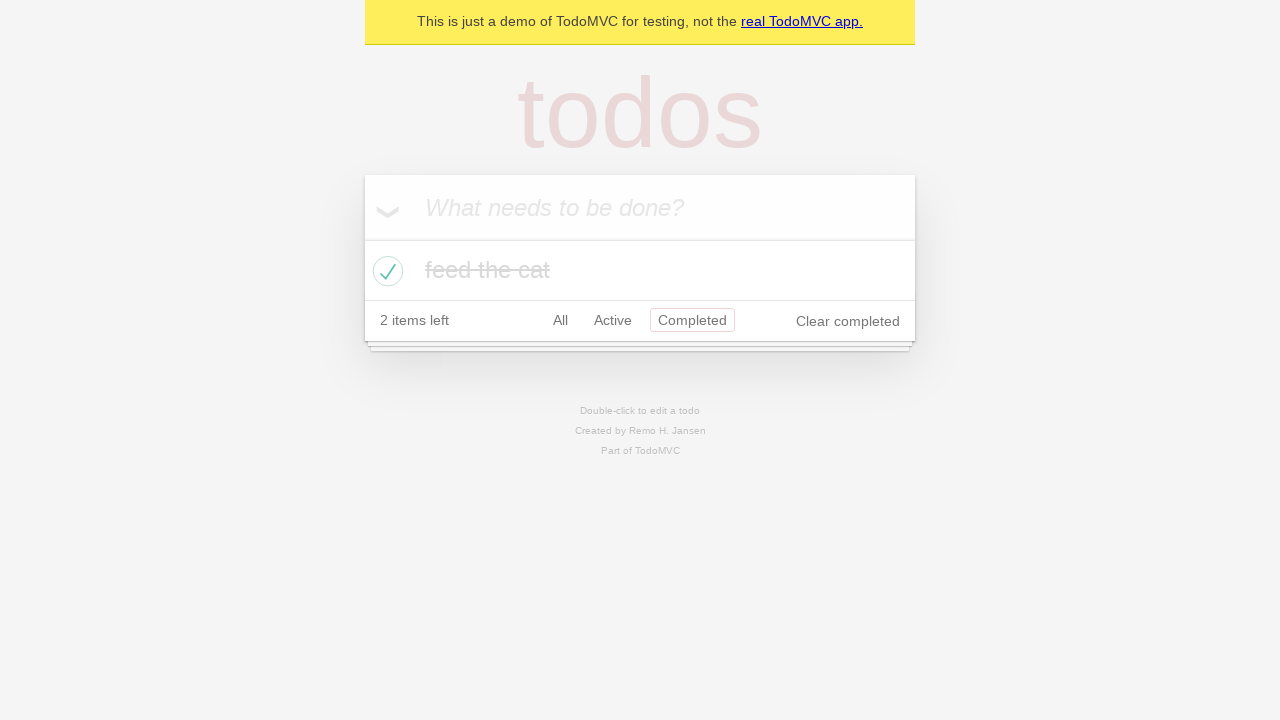